Tests selecting random non-consecutive items using Ctrl+click in a selectable grid

Starting URL: https://jqueryui.com/resources/demos/selectable/display-grid.html

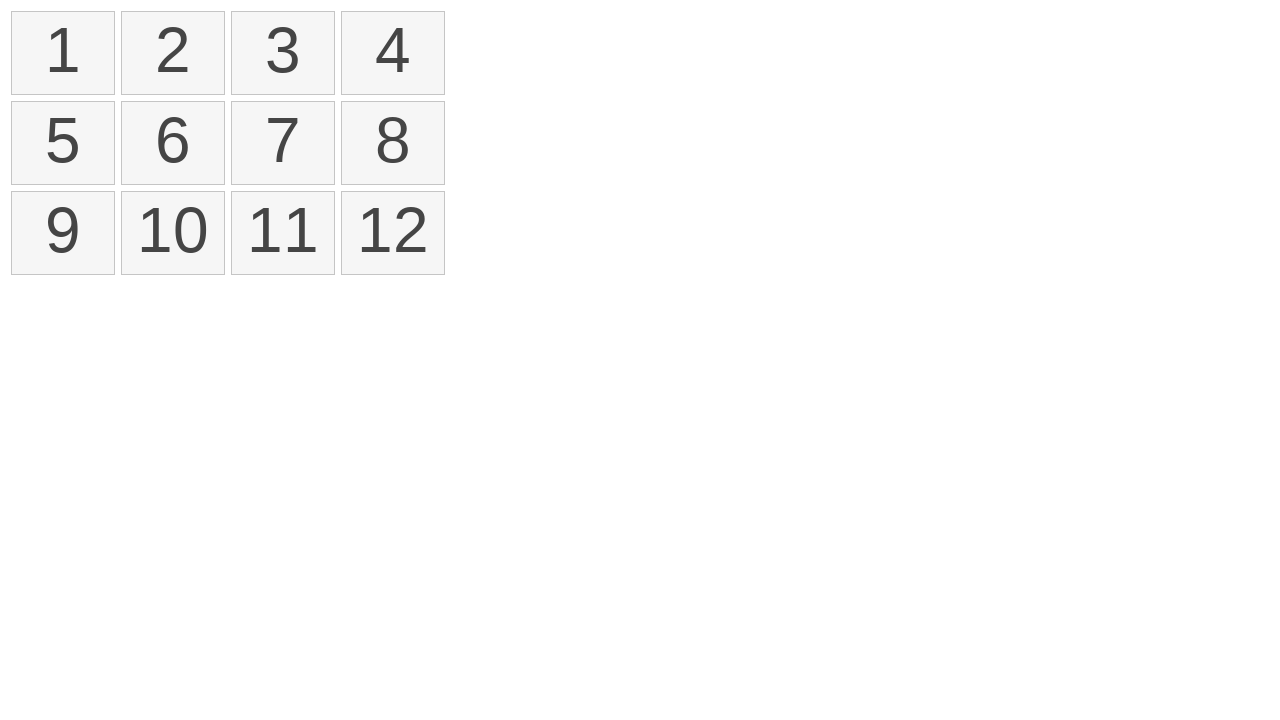

Retrieved all selectable number items from the grid
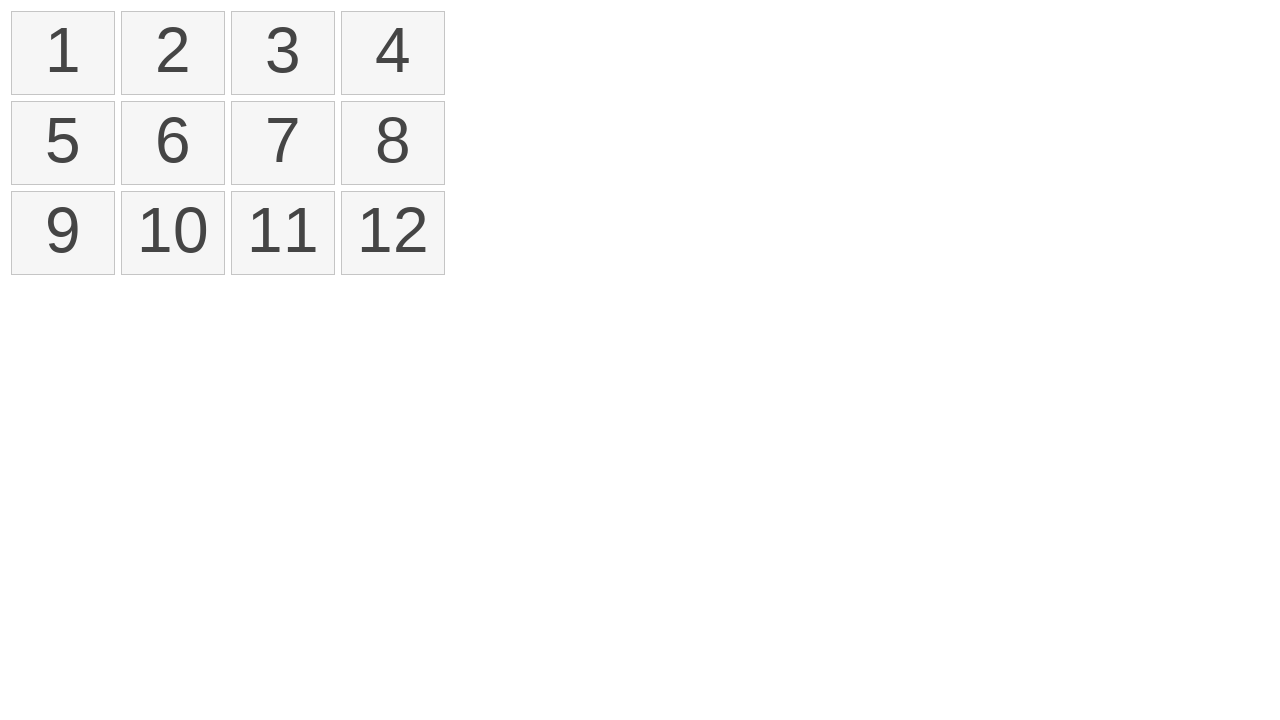

Pressed and held Ctrl key for multi-selection
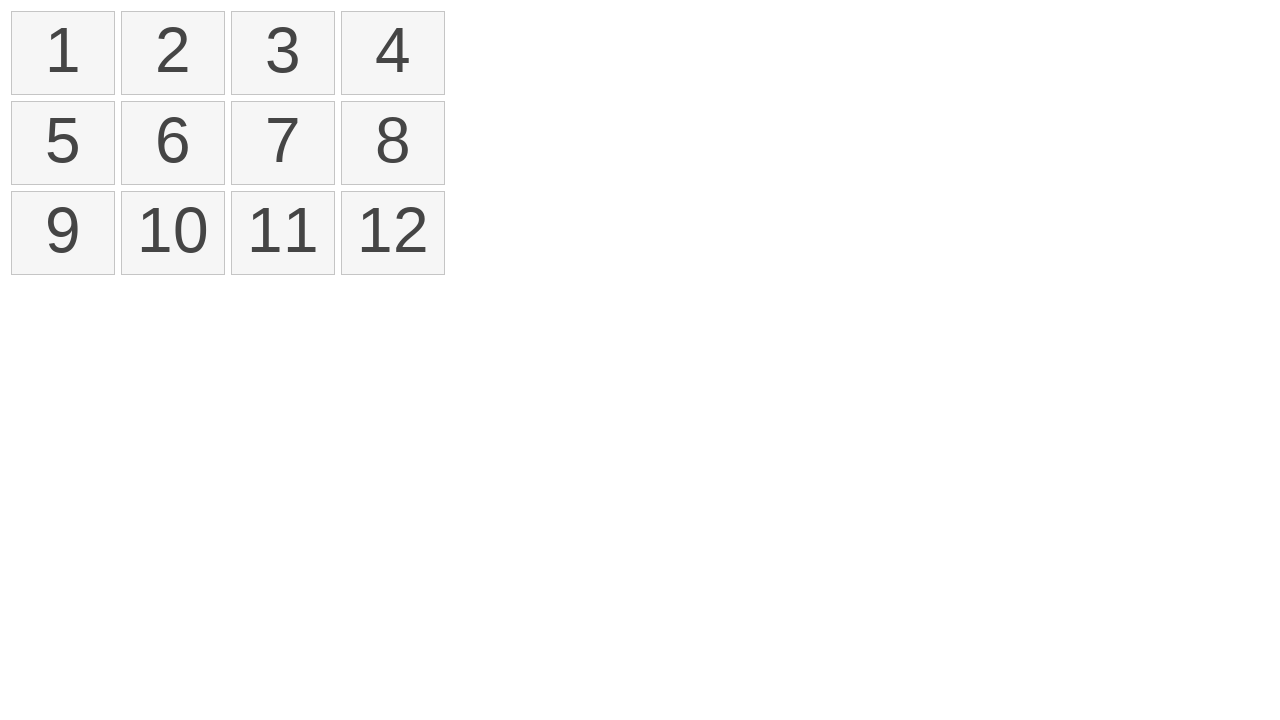

Ctrl+clicked item 1 at (63, 53) on xpath=//ol[@id='selectable']/li >> nth=0
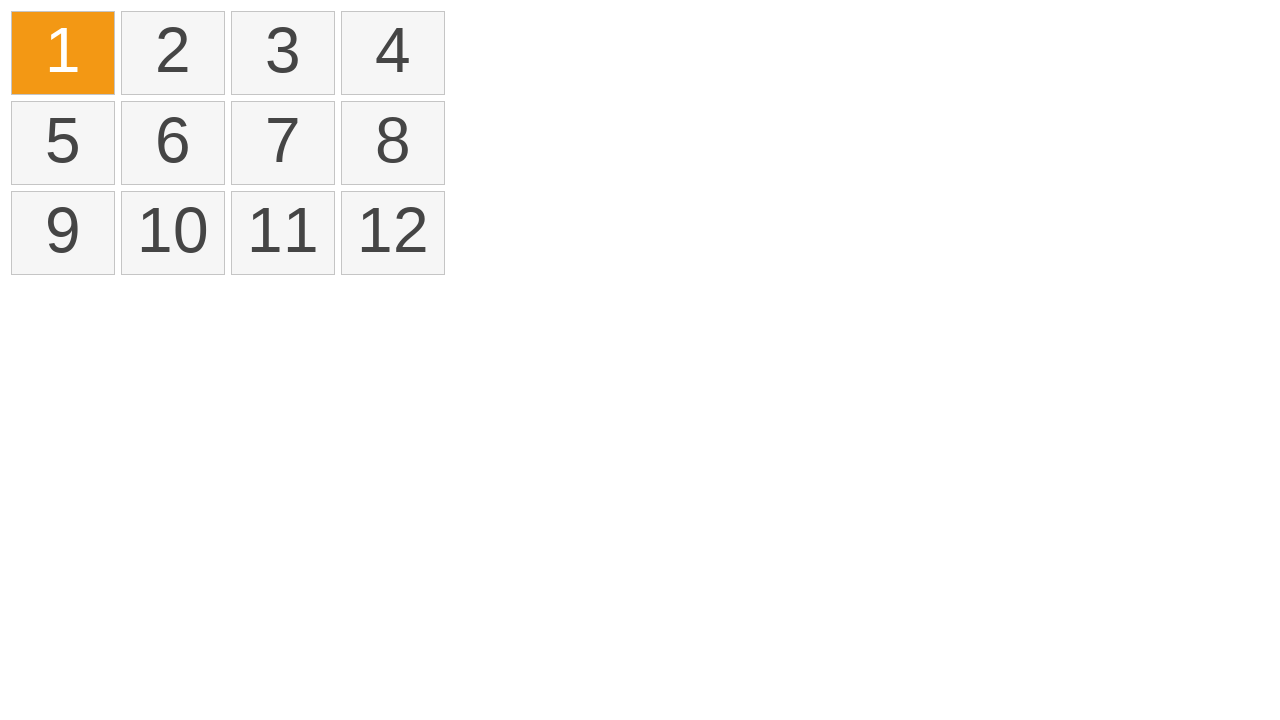

Ctrl+clicked item 3 at (283, 53) on xpath=//ol[@id='selectable']/li >> nth=2
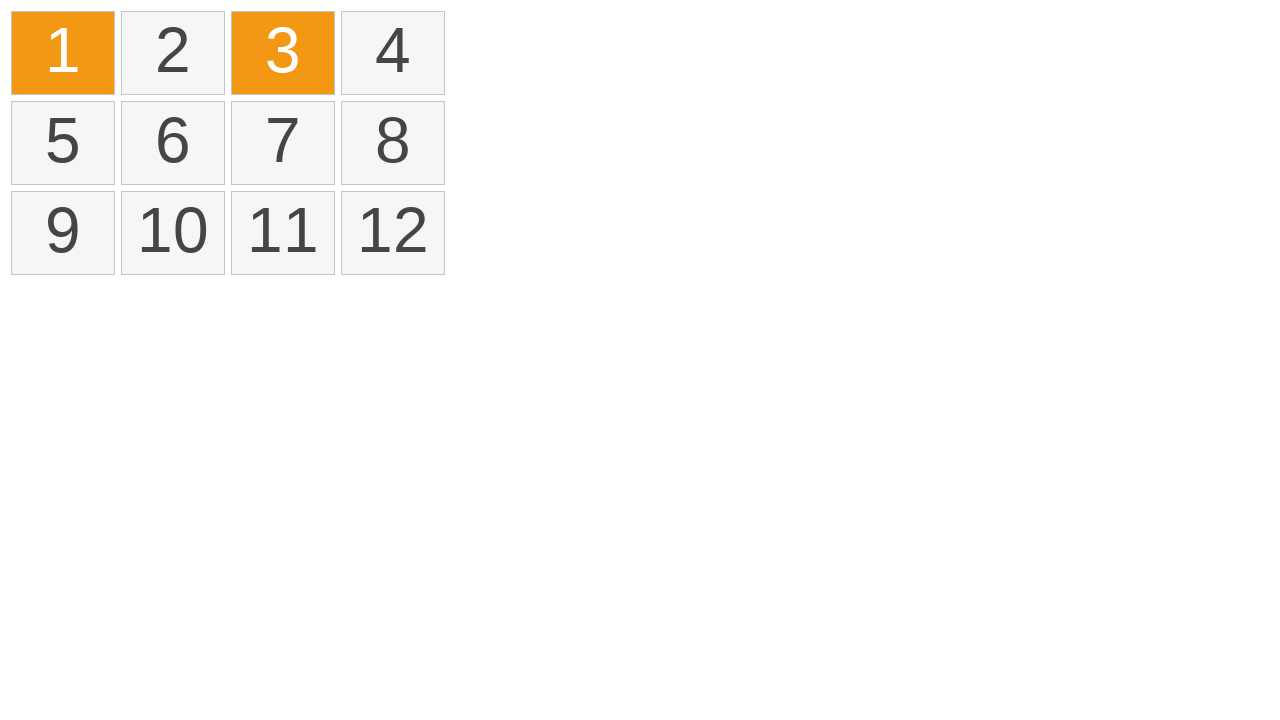

Ctrl+clicked item 6 at (173, 143) on xpath=//ol[@id='selectable']/li >> nth=5
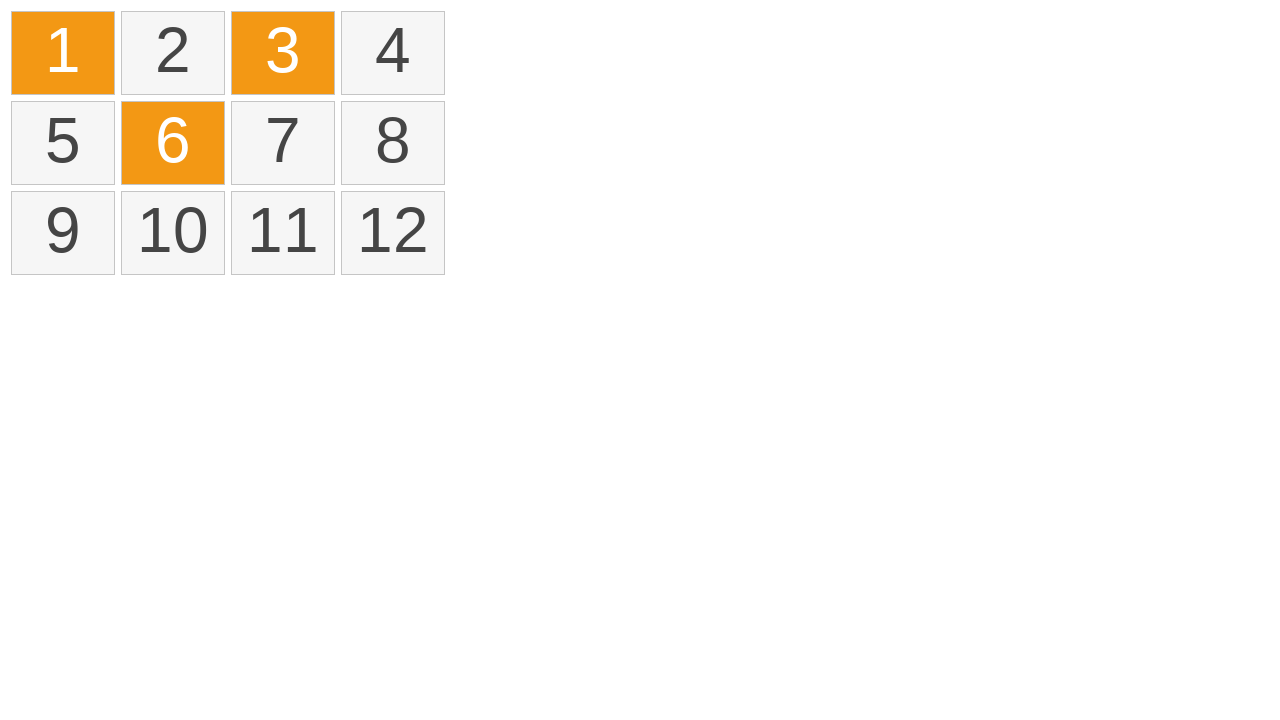

Ctrl+clicked item 11 at (283, 233) on xpath=//ol[@id='selectable']/li >> nth=10
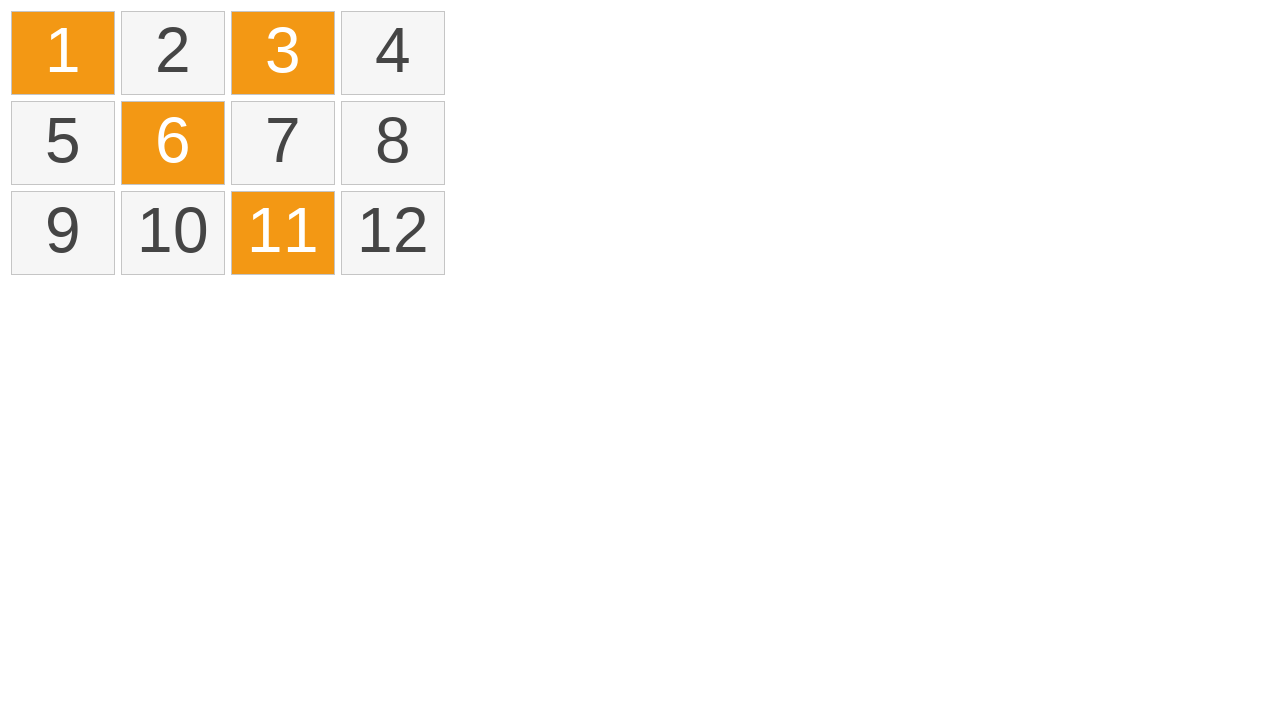

Released Ctrl key to complete multi-selection
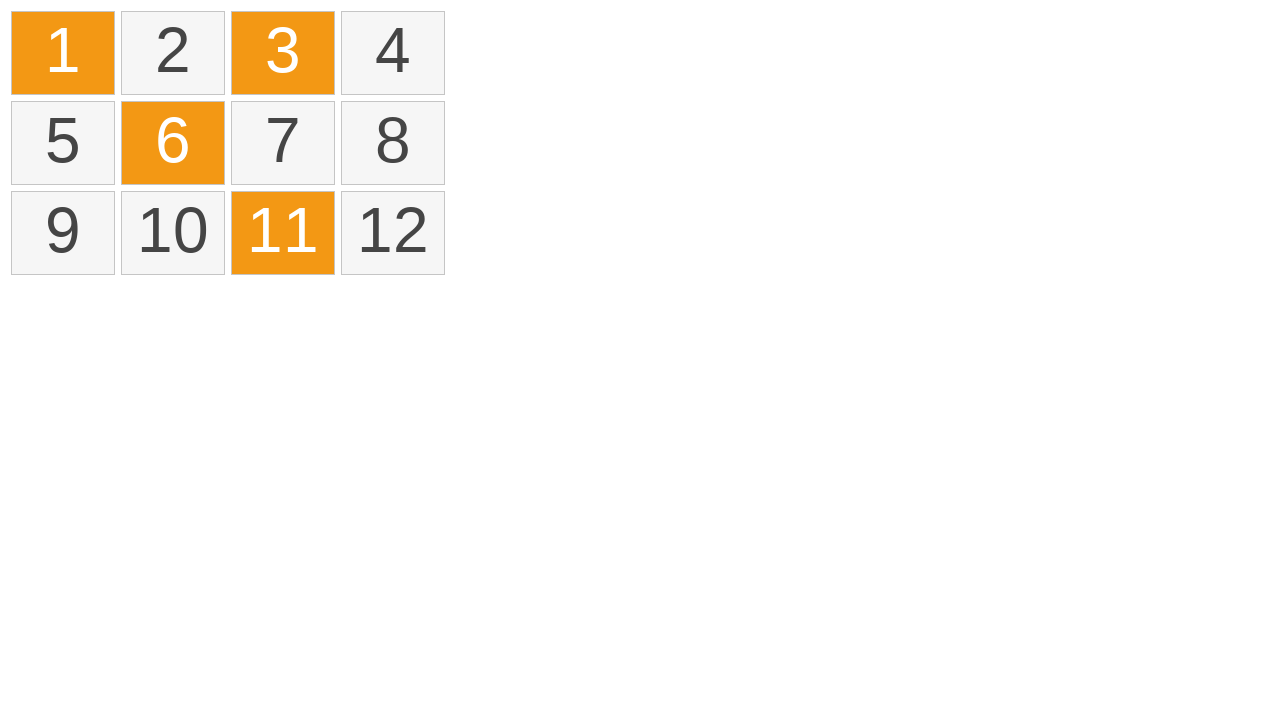

Verified that selected items are marked with ui-selected class
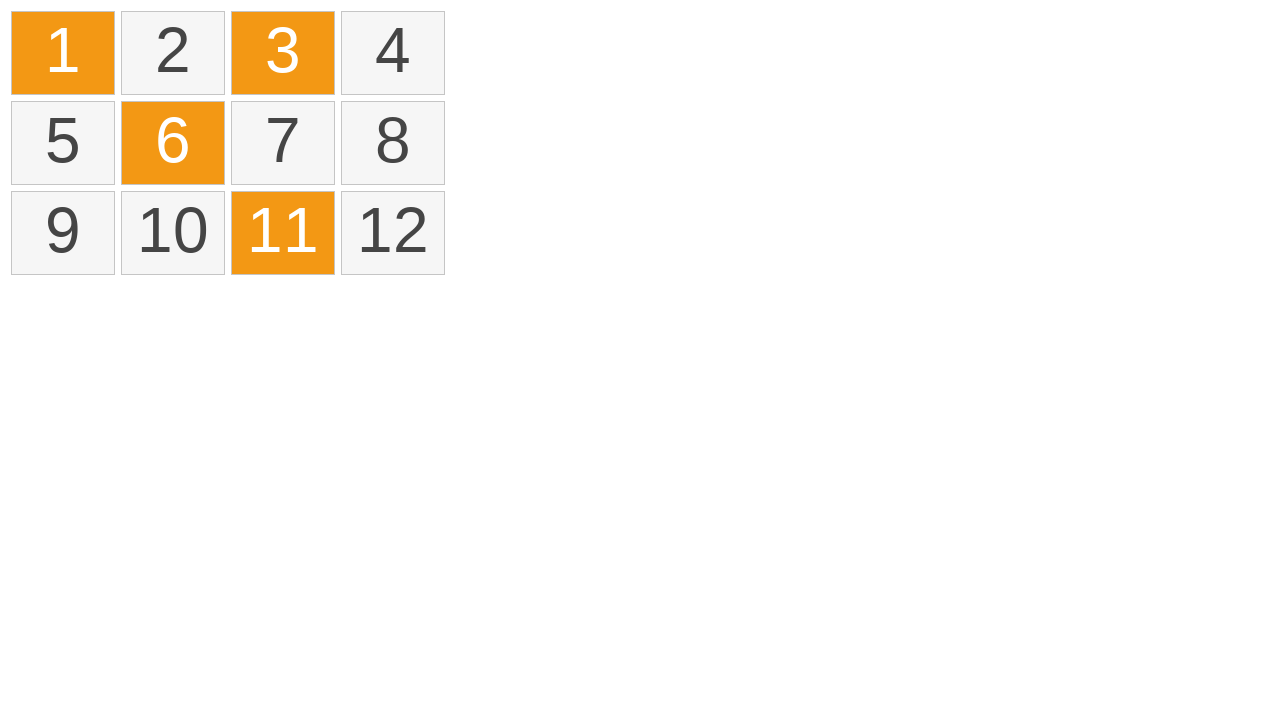

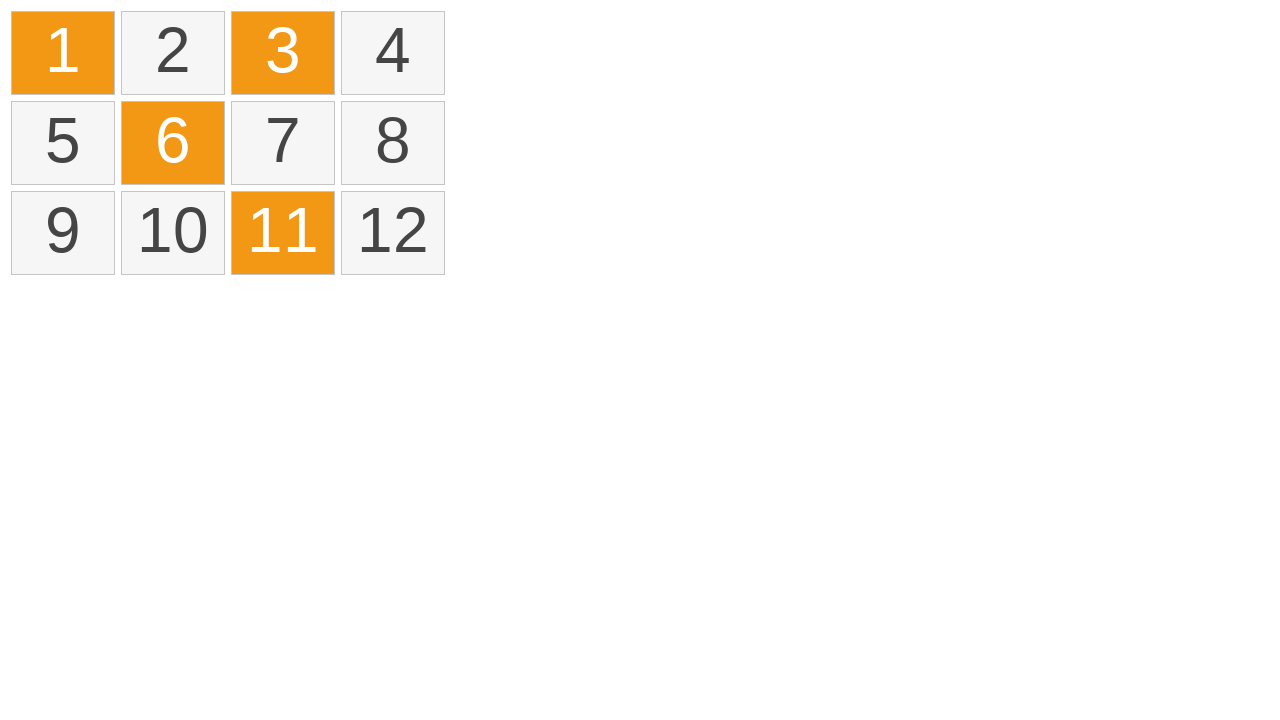